Tests hover functionality by moving the mouse over an image element to reveal hidden content, then clicking on the revealed user profile link.

Starting URL: http://the-internet.herokuapp.com/hovers

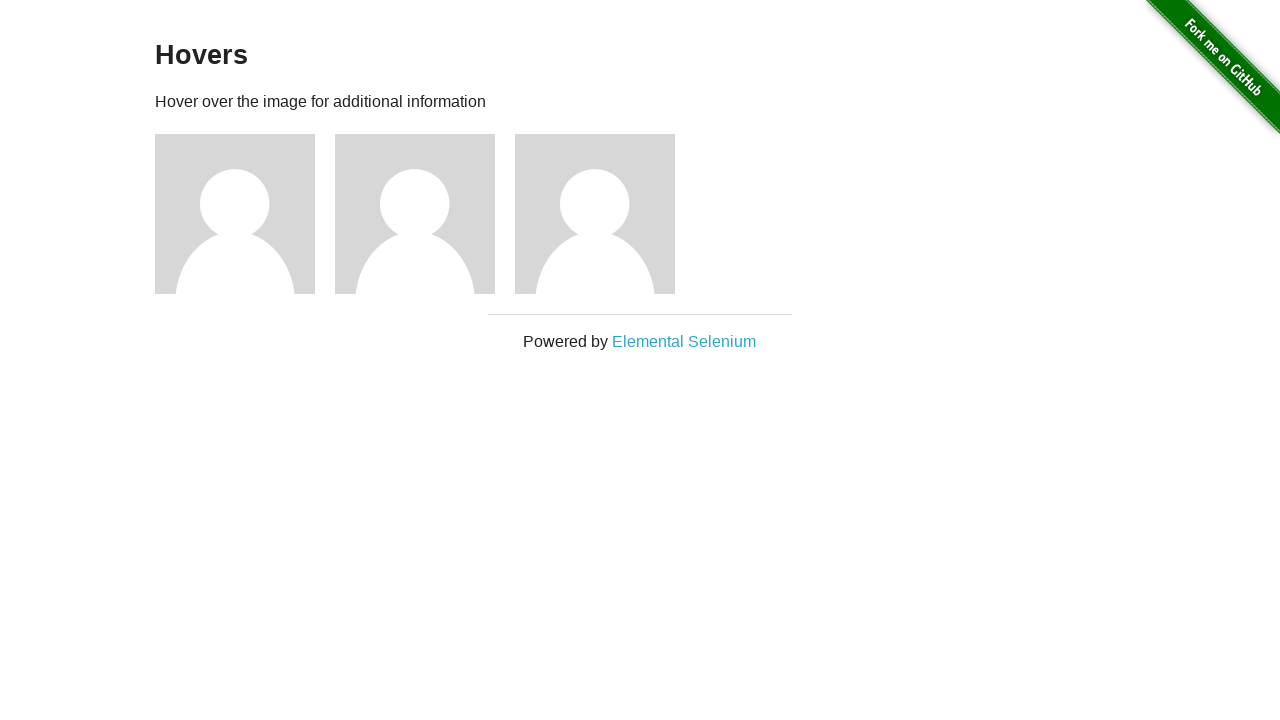

Waited for figure elements to load on hovers page
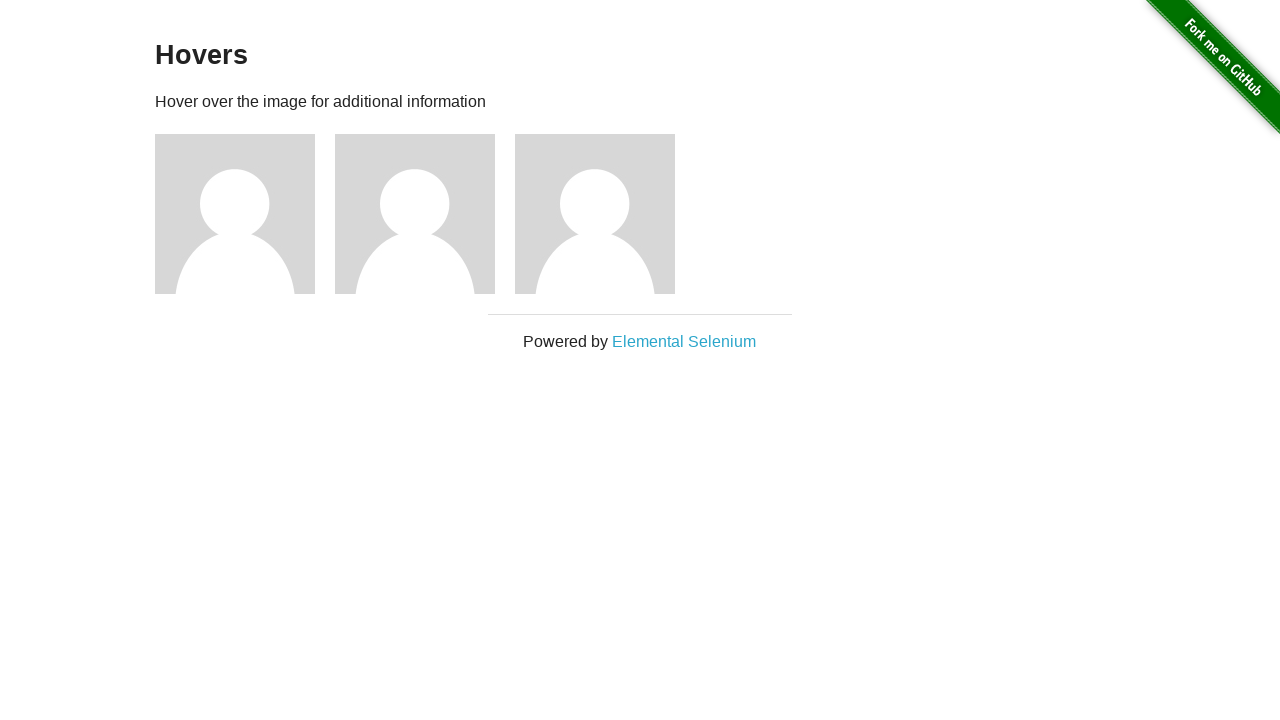

Located all figure elements
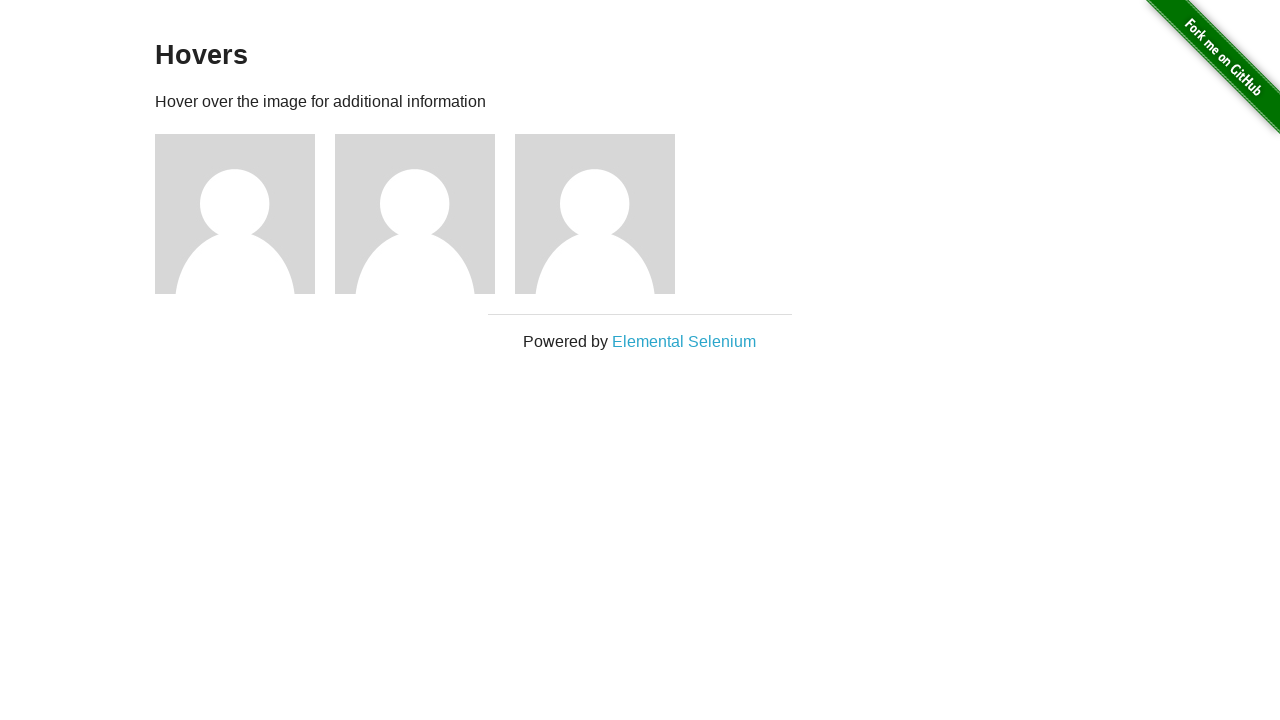

Hovered over first figure element to reveal hidden user profile at (245, 214) on .figure >> nth=0
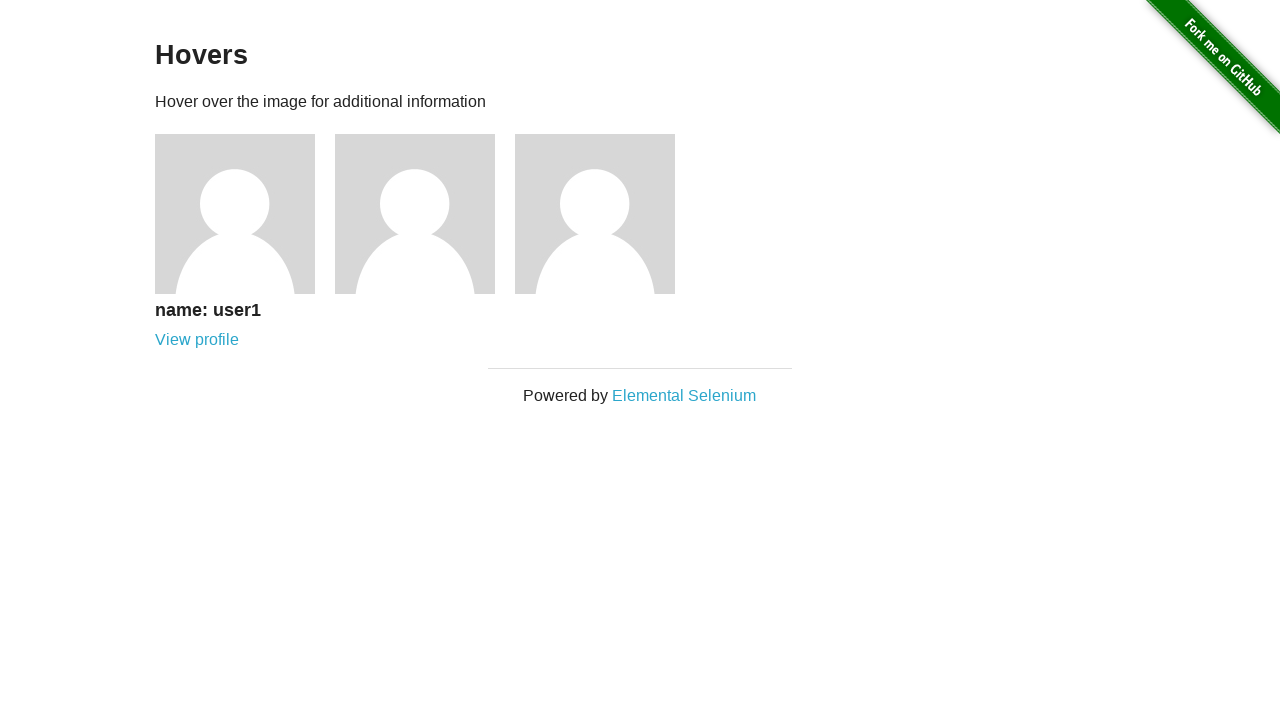

Clicked on revealed user profile link at (197, 340) on a[href='/users/1']
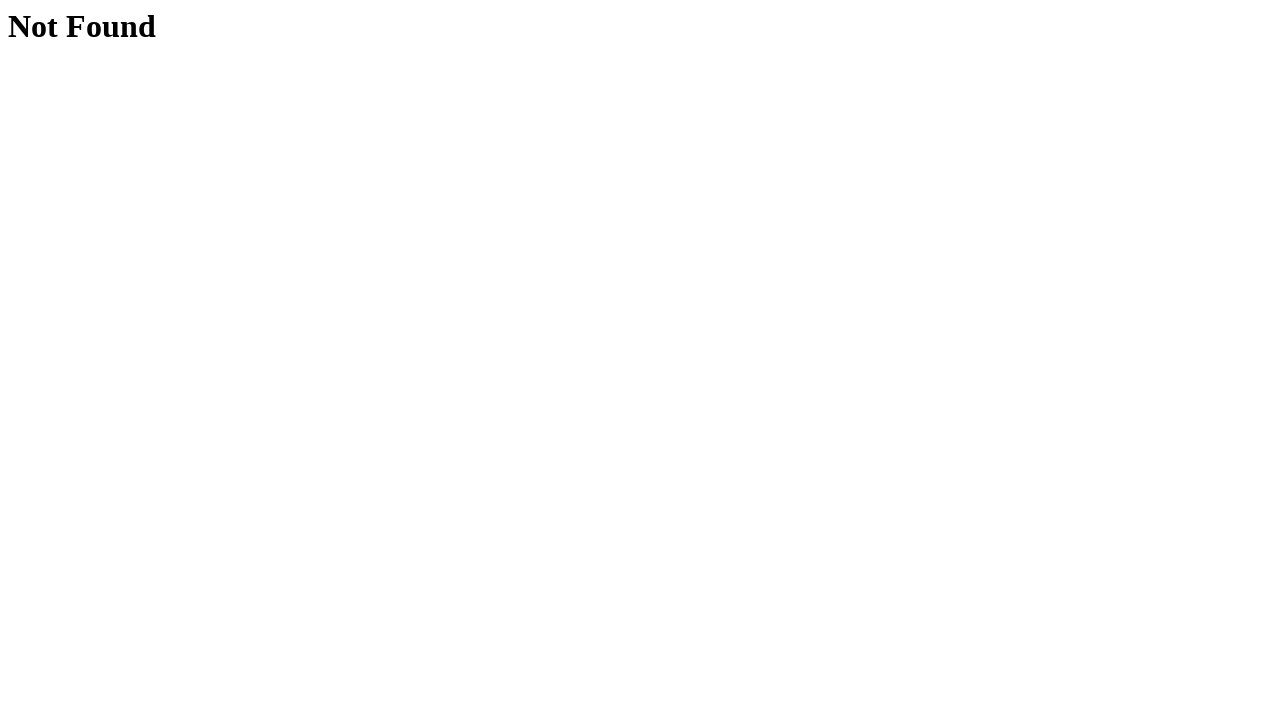

Navigation to user profile completed
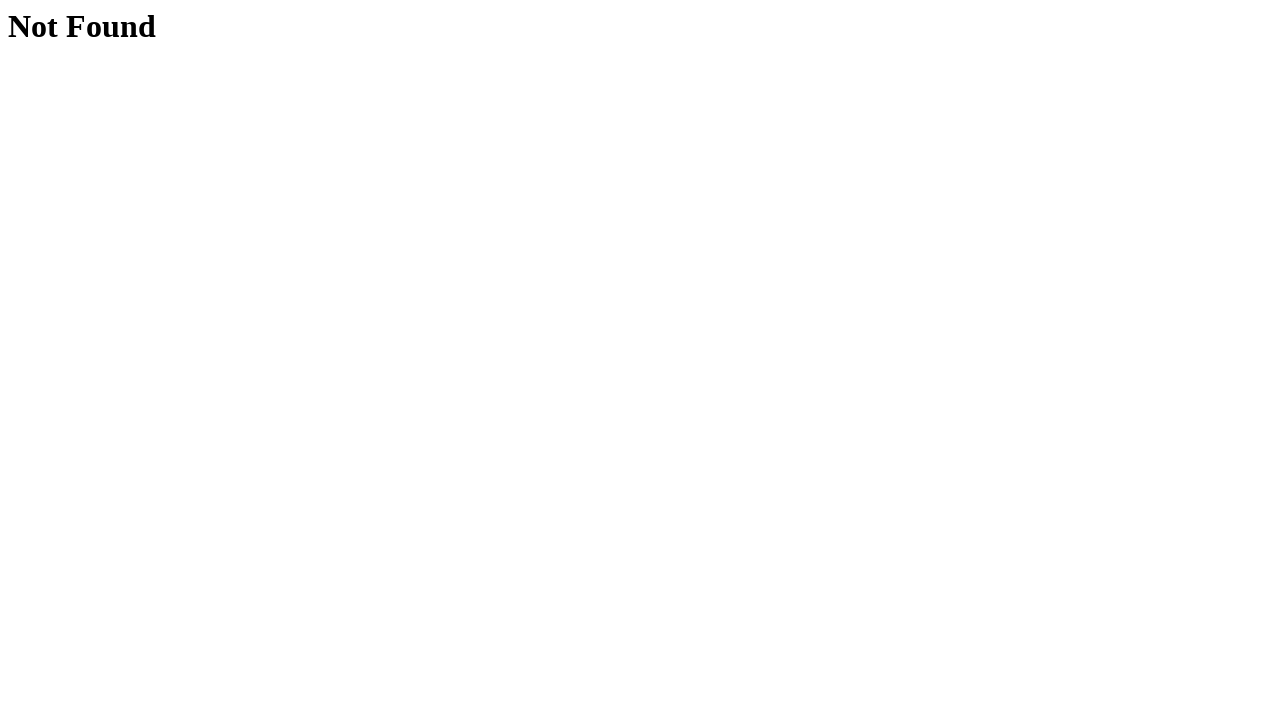

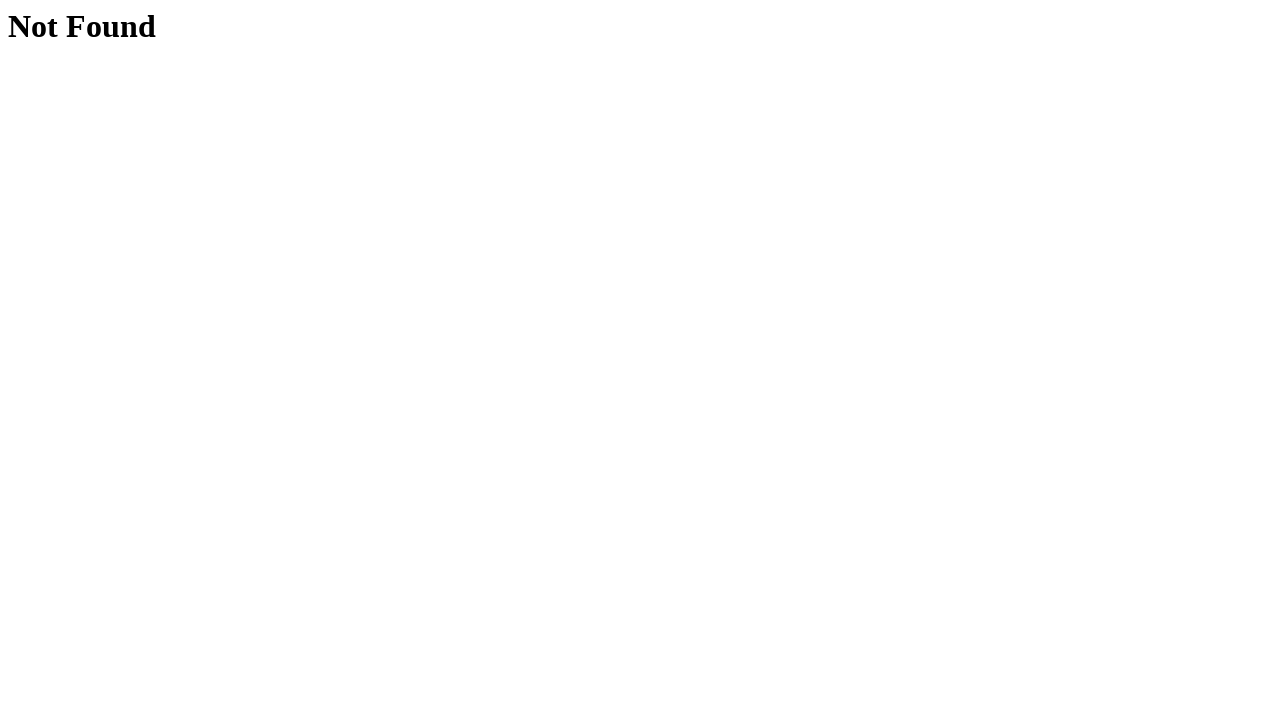